Tests browser navigation by using back and forward browser history buttons after loading a practice page

Starting URL: https://learn.letskodeit.com/p/practice

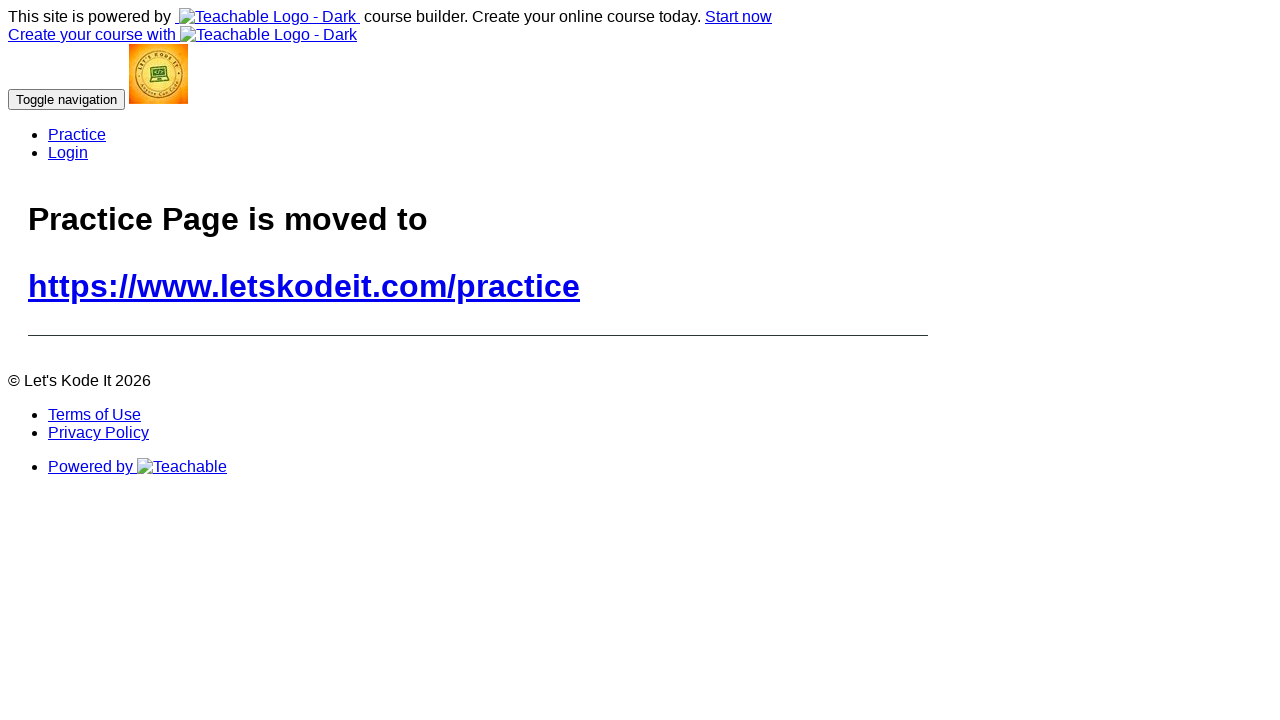

Navigated back in browser history
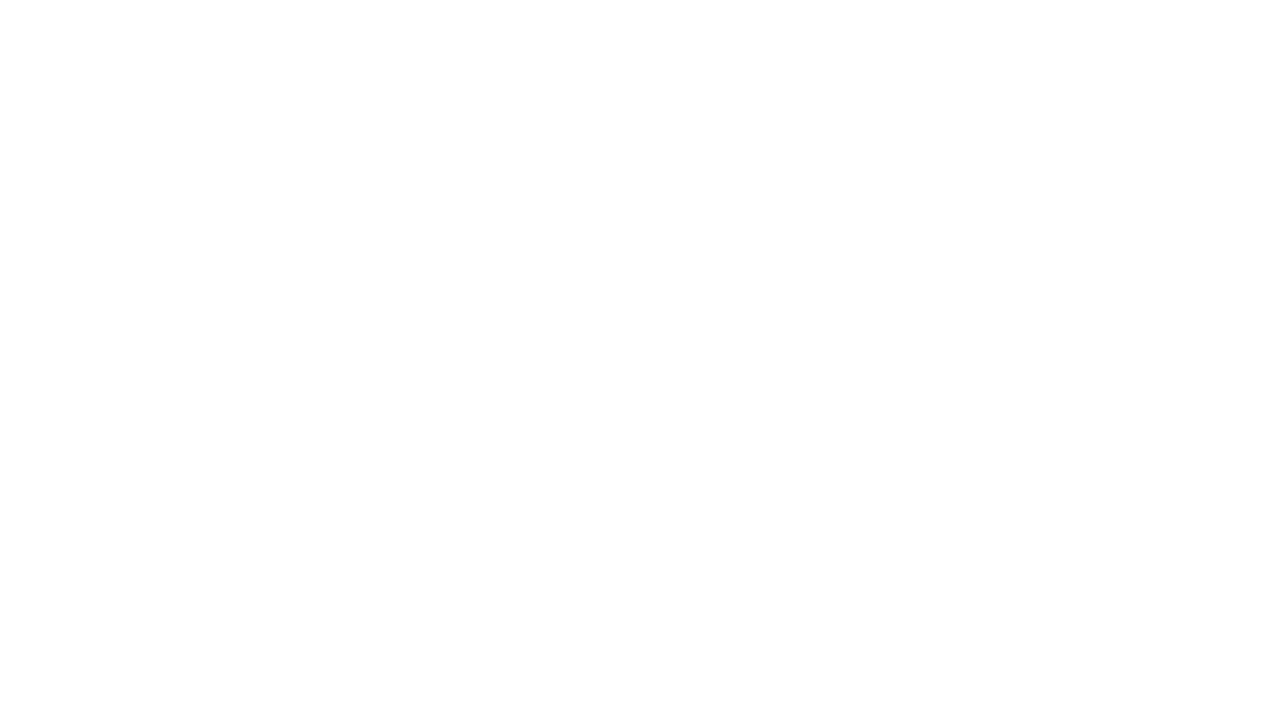

Page loaded after navigating back
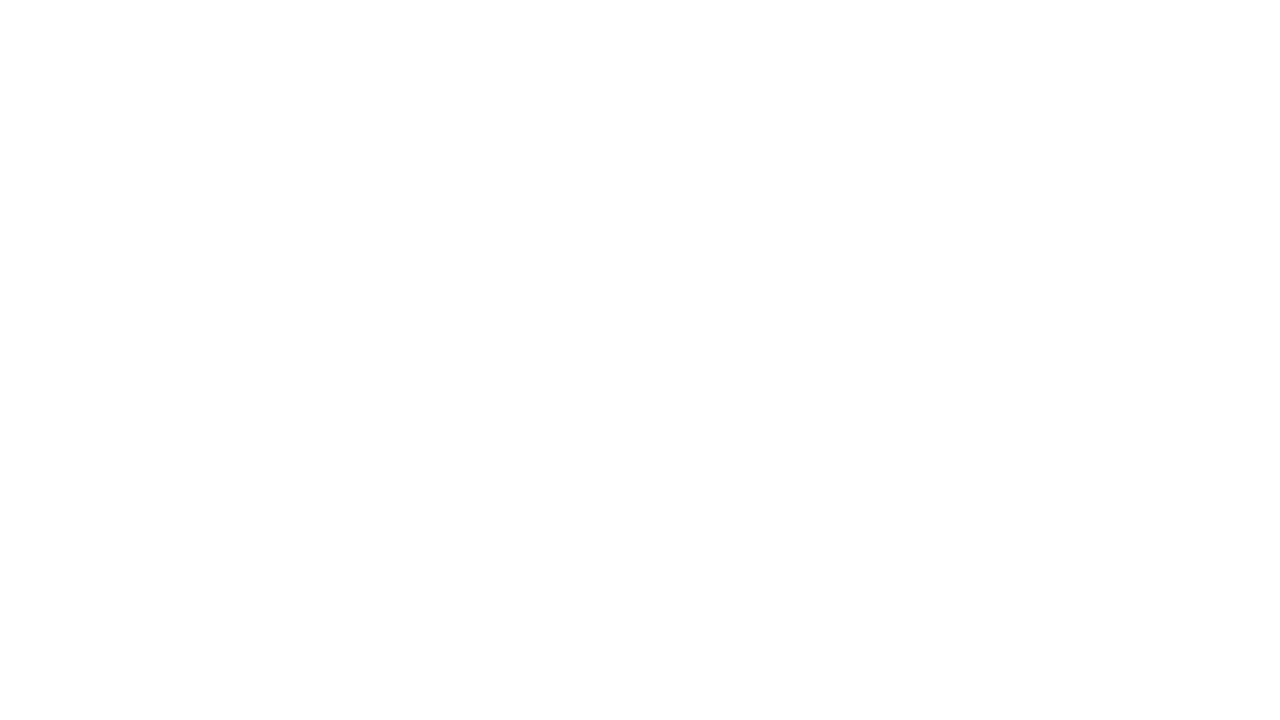

Navigated forward in browser history
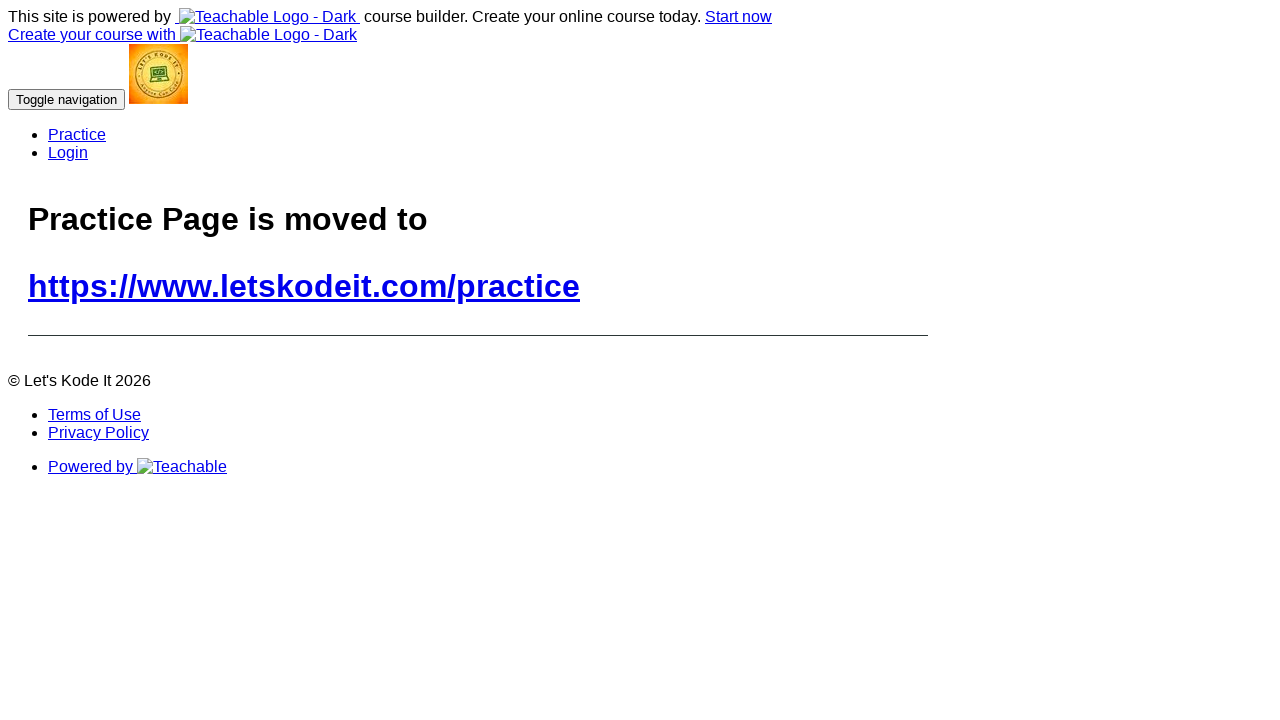

Page loaded after navigating forward
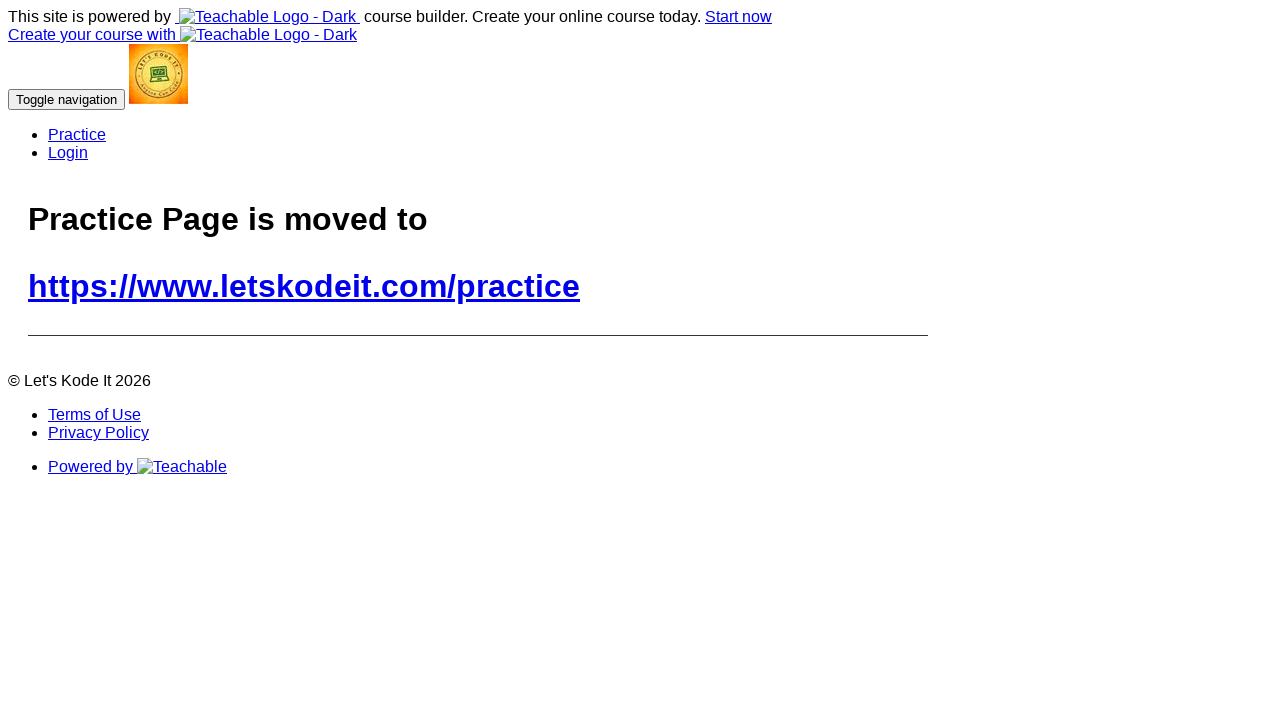

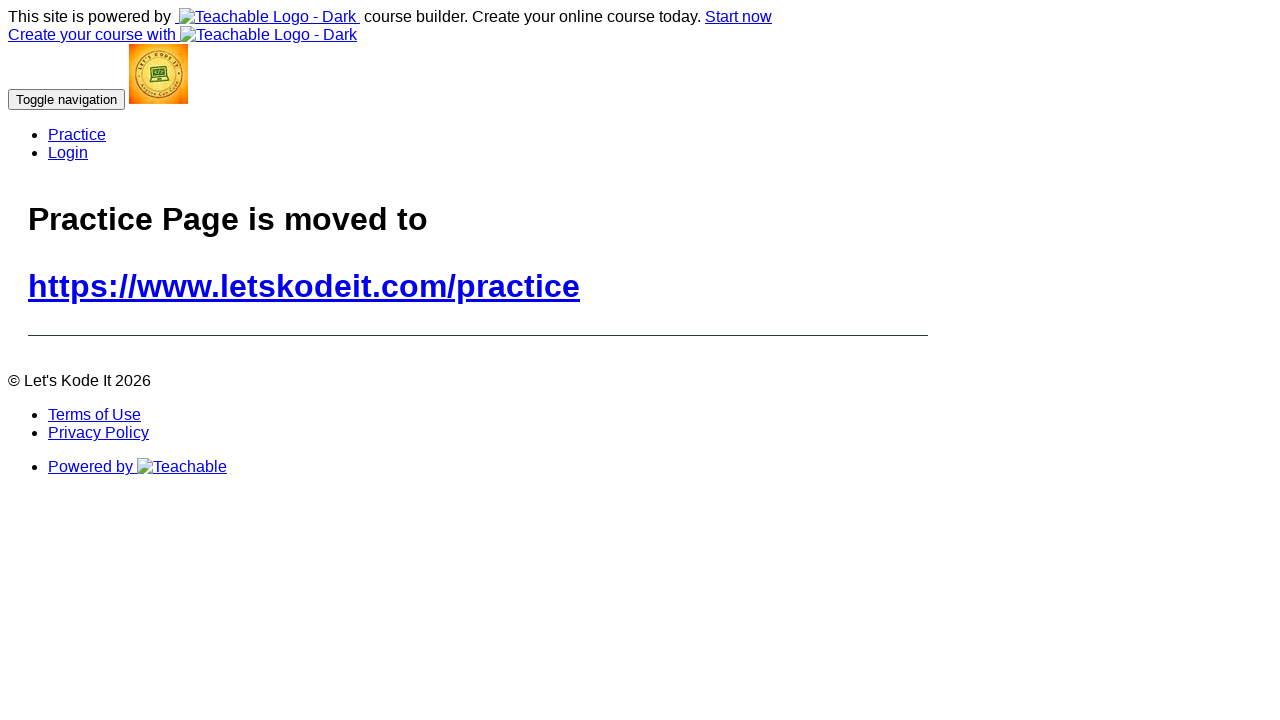